Tests HTML5 drag and drop functionality by dragging element from column A to column B and verifying the elements switch places

Starting URL: http://the-internet.herokuapp.com/drag_and_drop

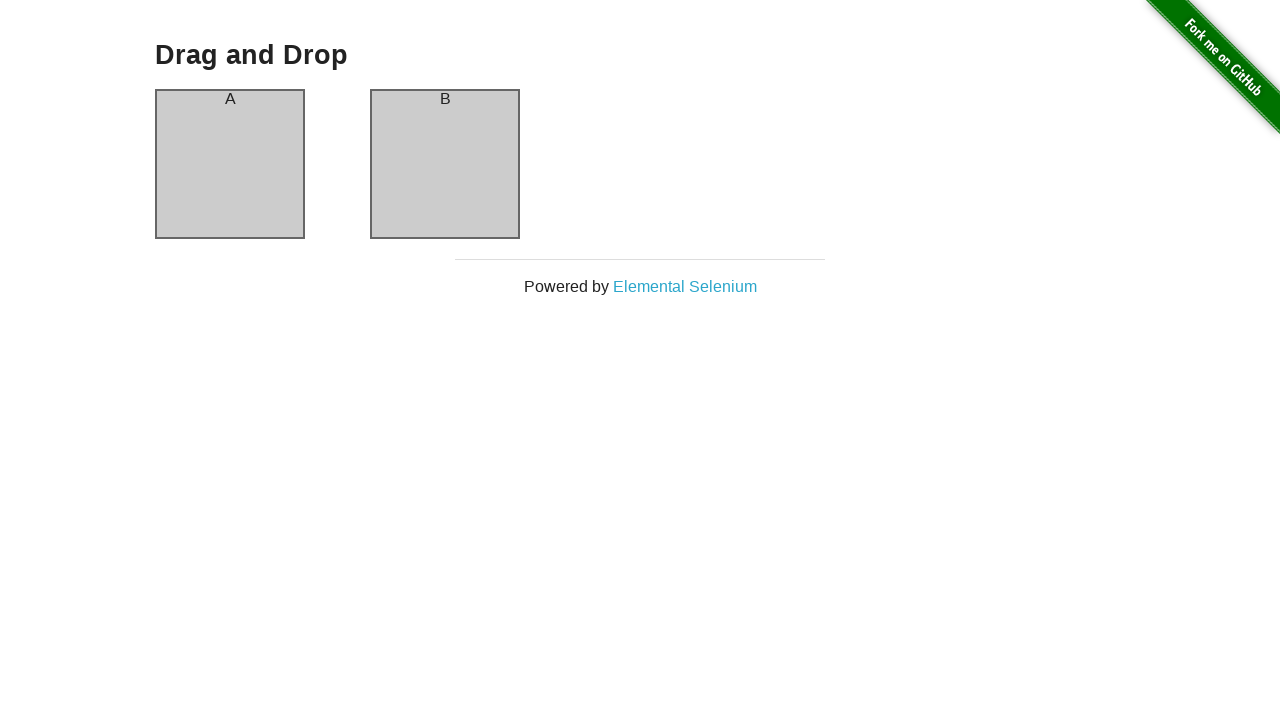

Waited for column A to load on drag and drop page
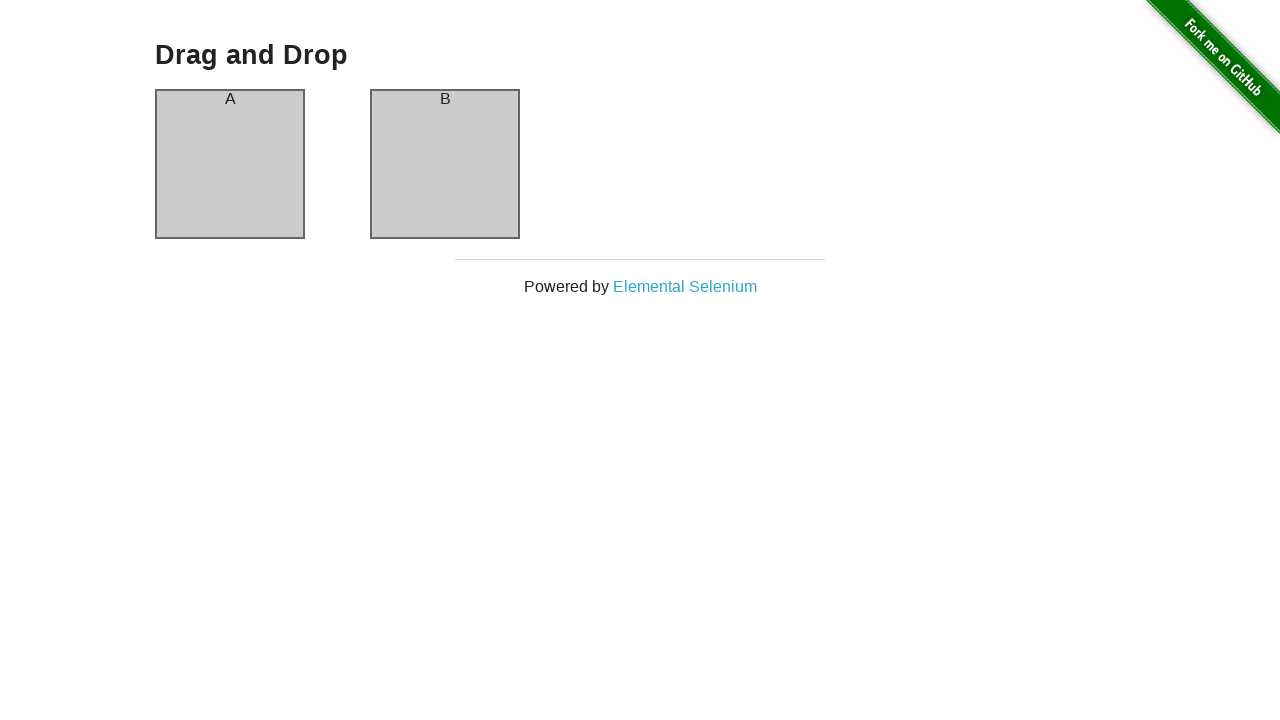

Executed drag and drop JavaScript to drag element from column A to column B
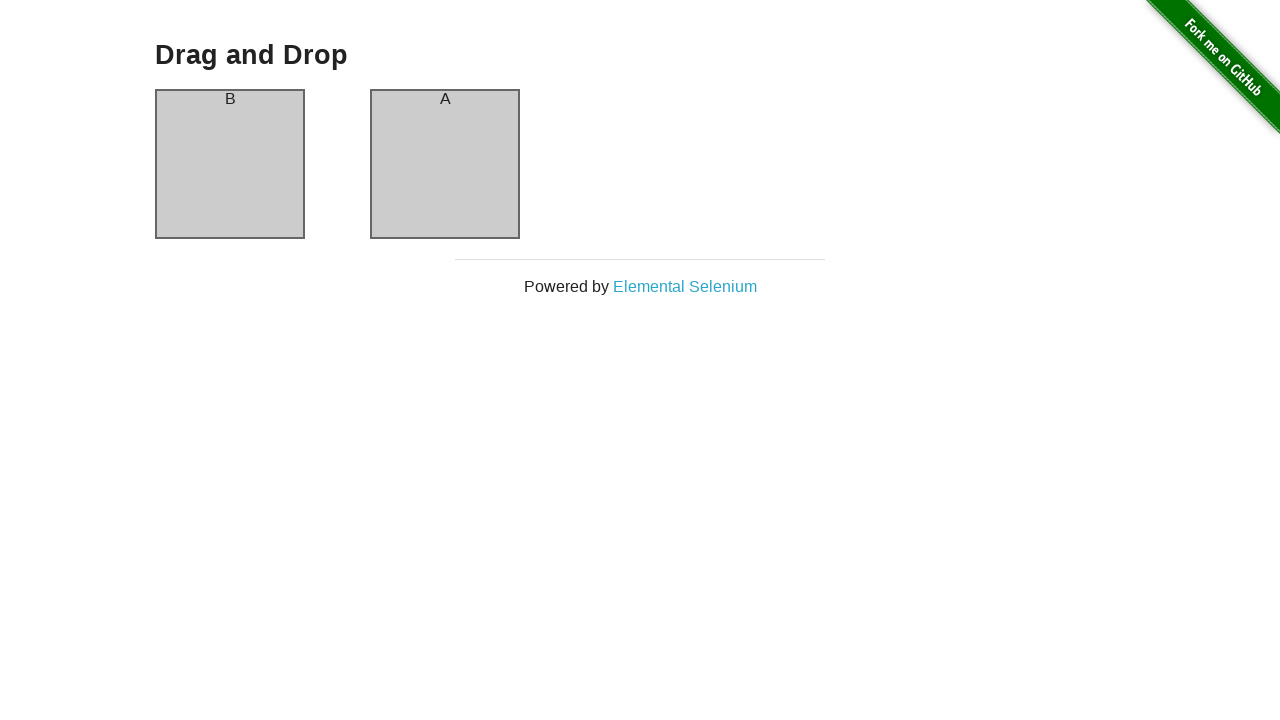

Waited 500ms for drag and drop animation to complete
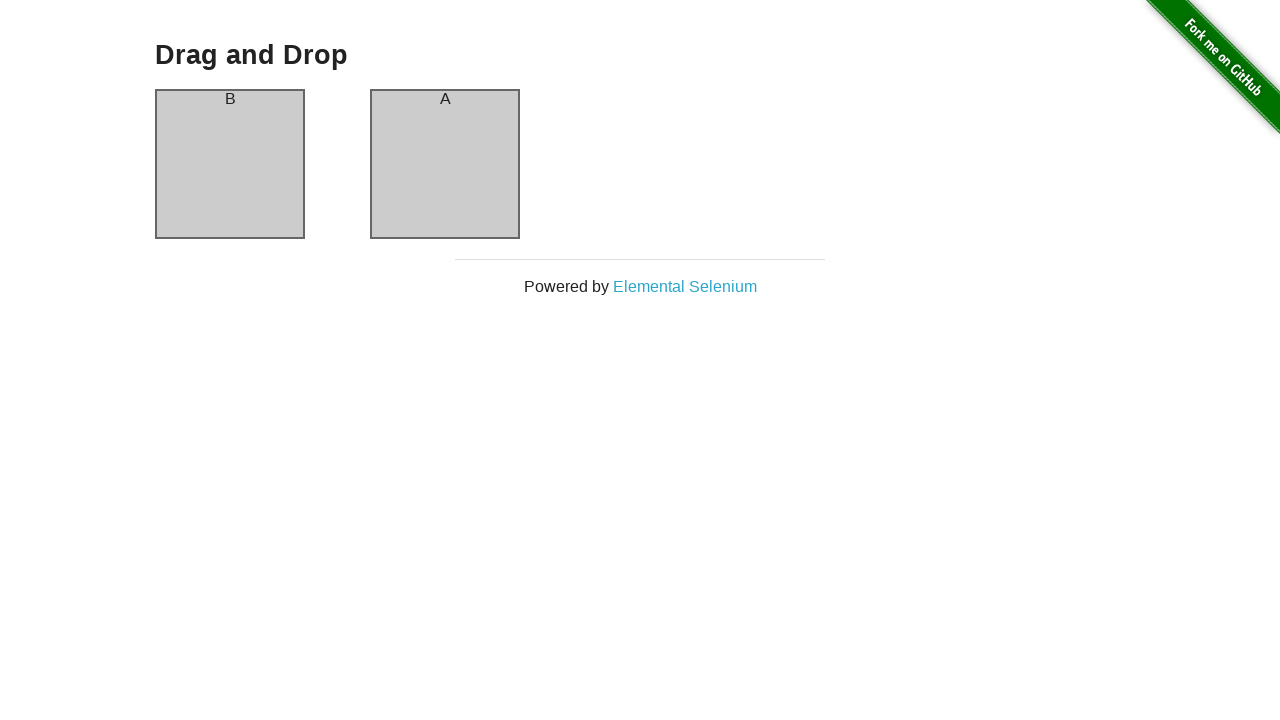

Retrieved header text from column A: 'B'
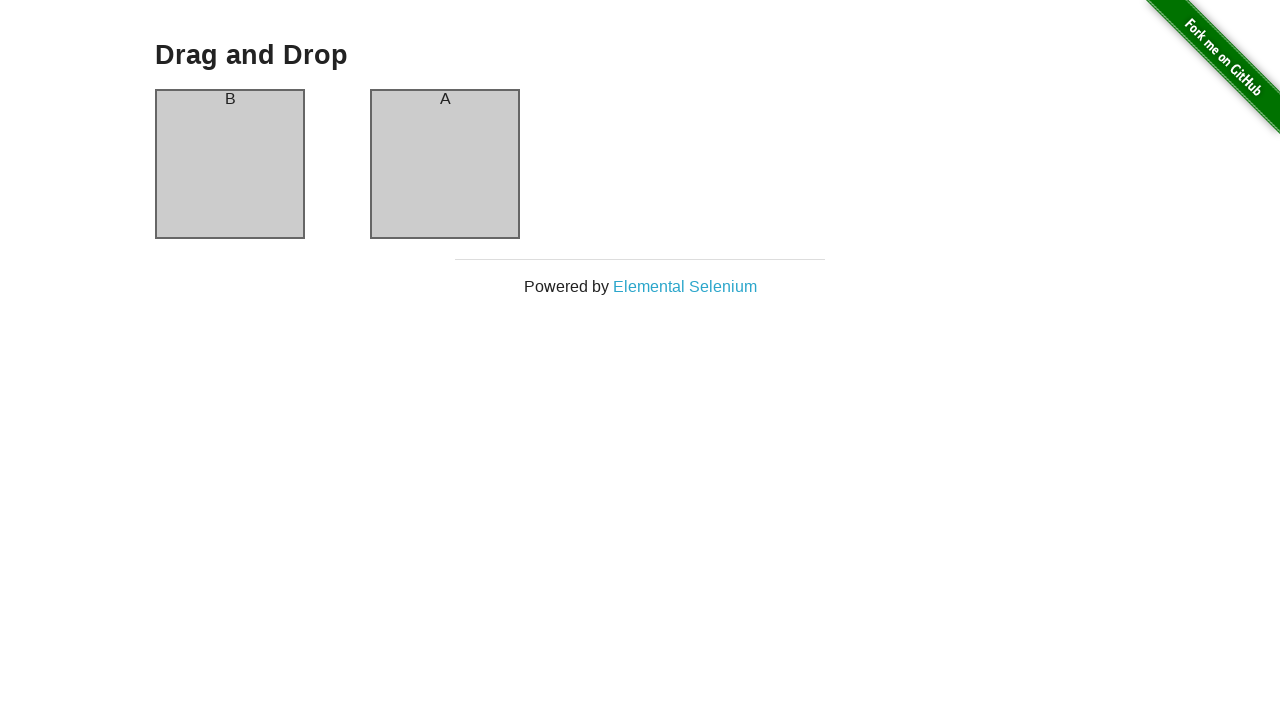

Retrieved header text from column B: 'A'
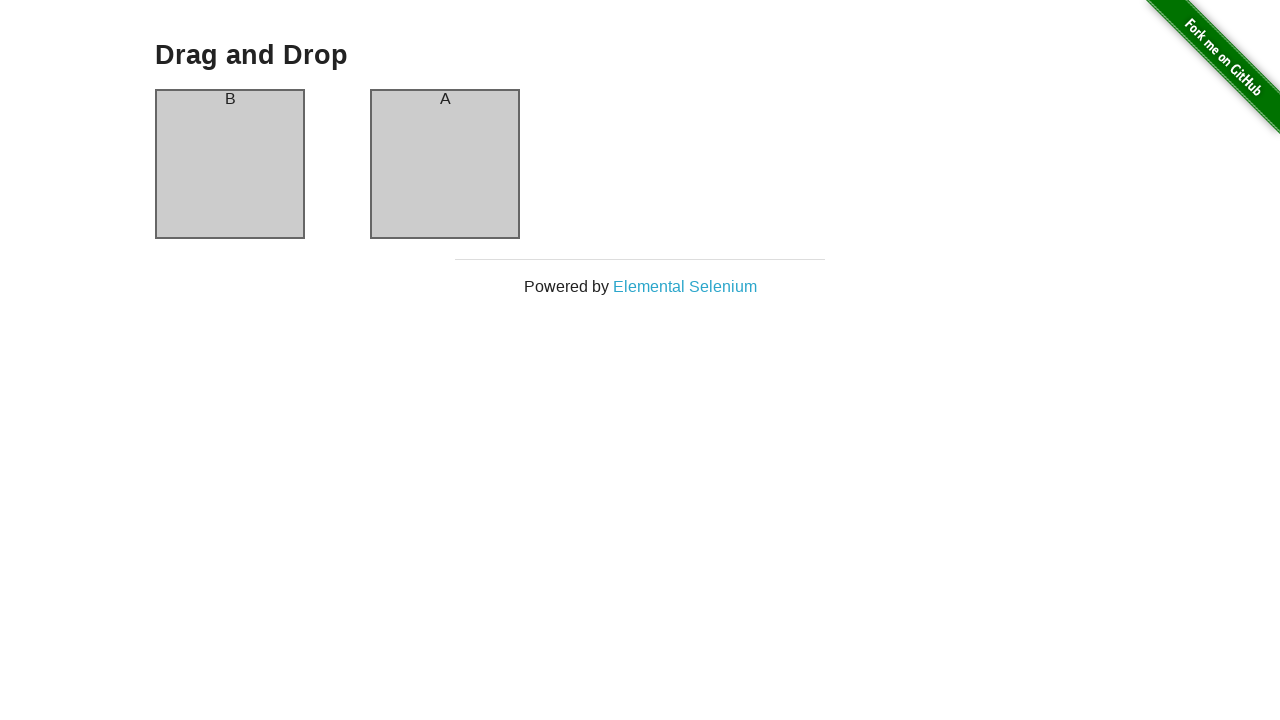

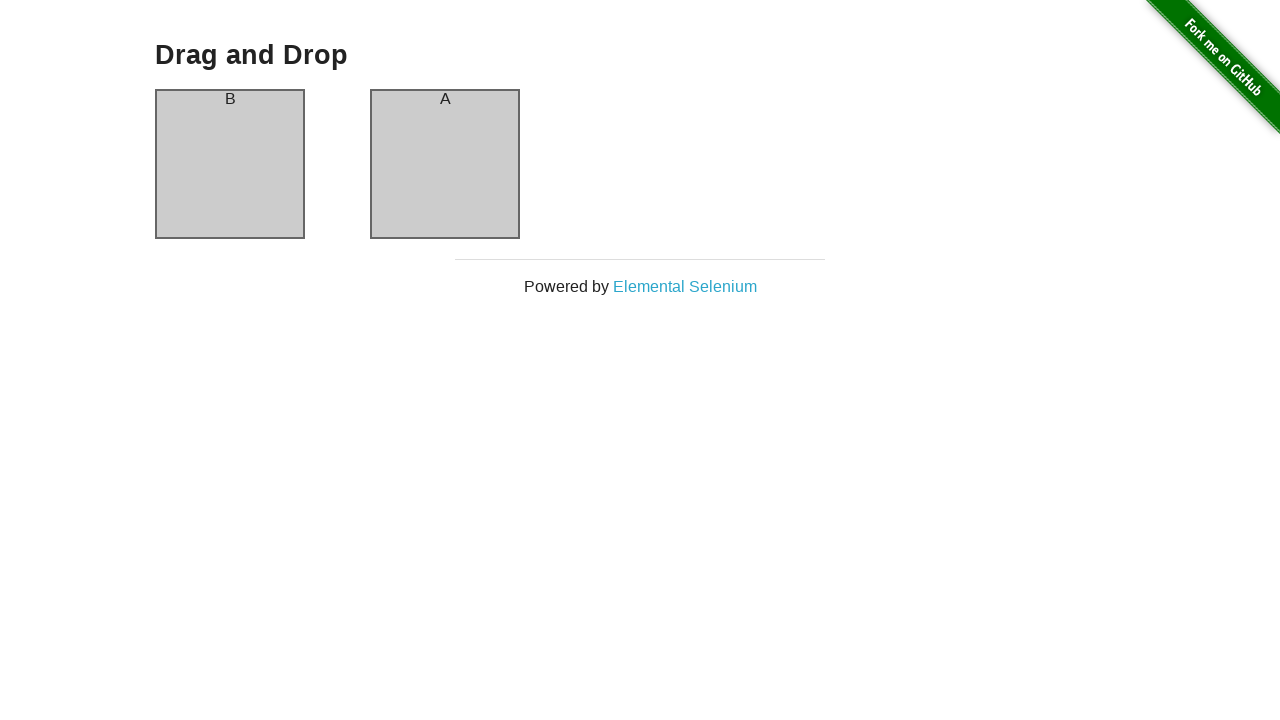